Tests a registration form by filling in required fields (first name, last name, email) and verifying the success message after submission.

Starting URL: http://suninjuly.github.io/registration2.html

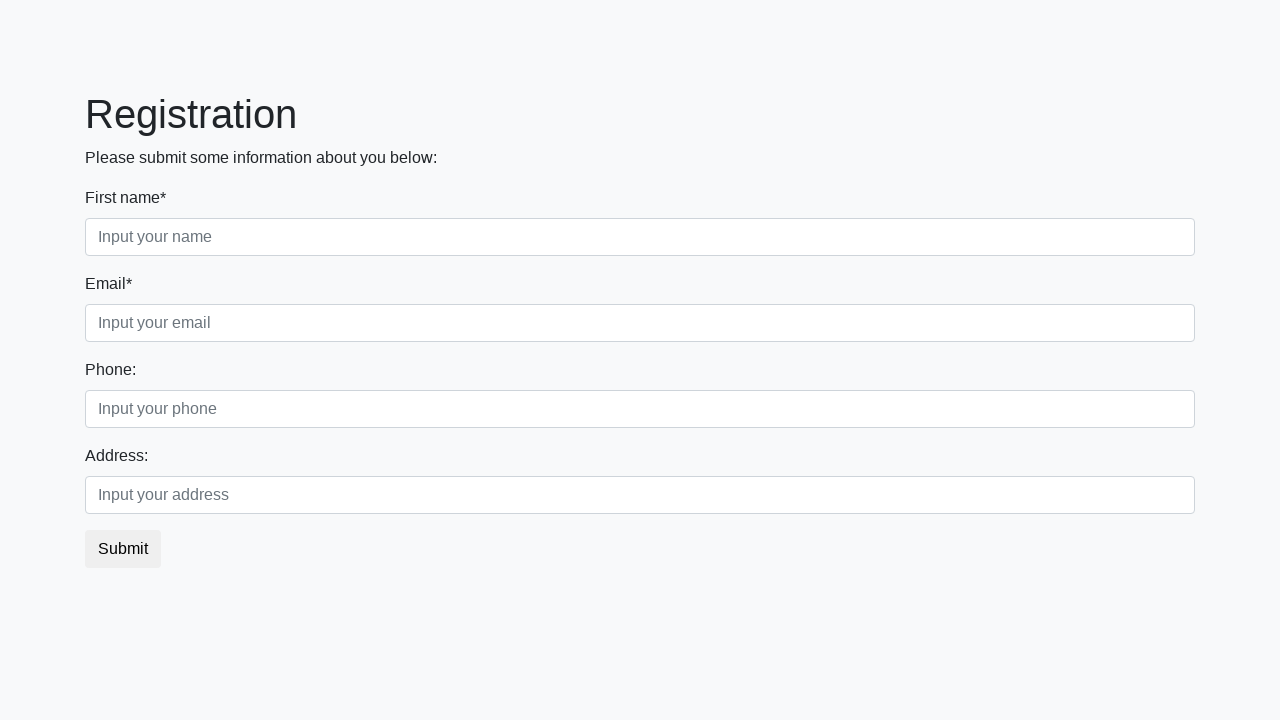

Filled first name field with 'Ivan' on .form-control.first
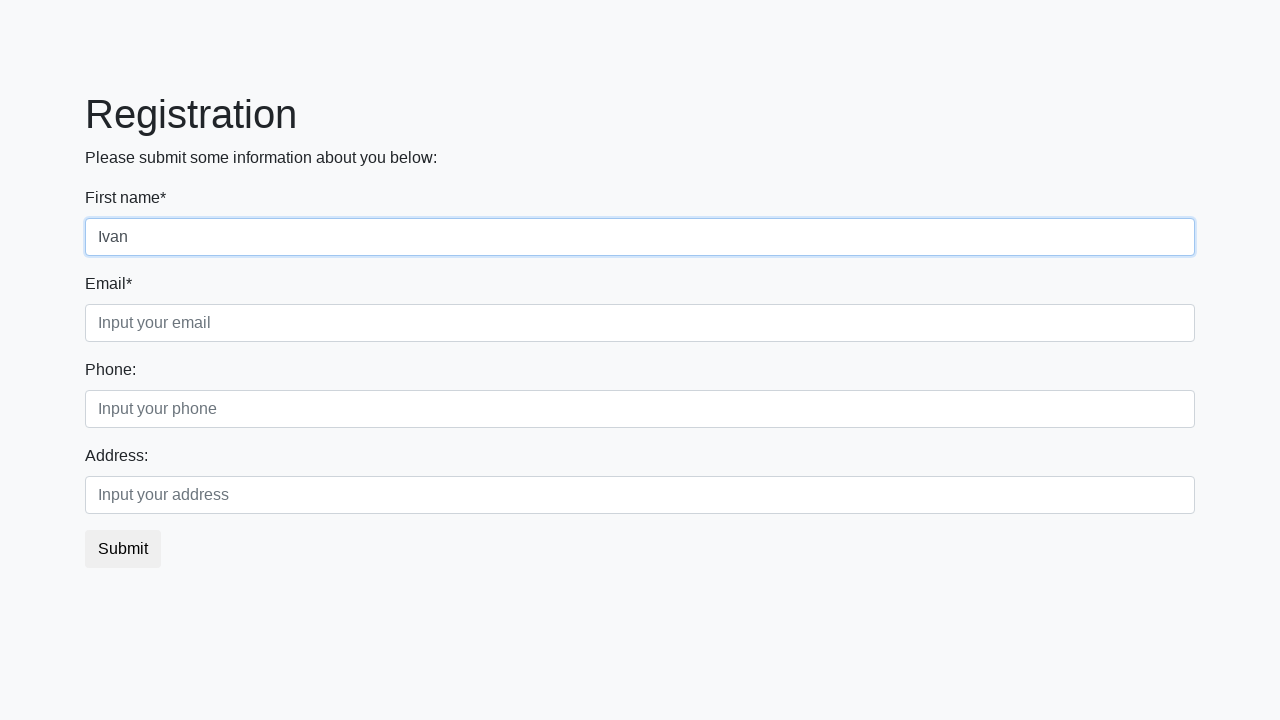

Filled last name field with 'Ivanov' on .form-control.second
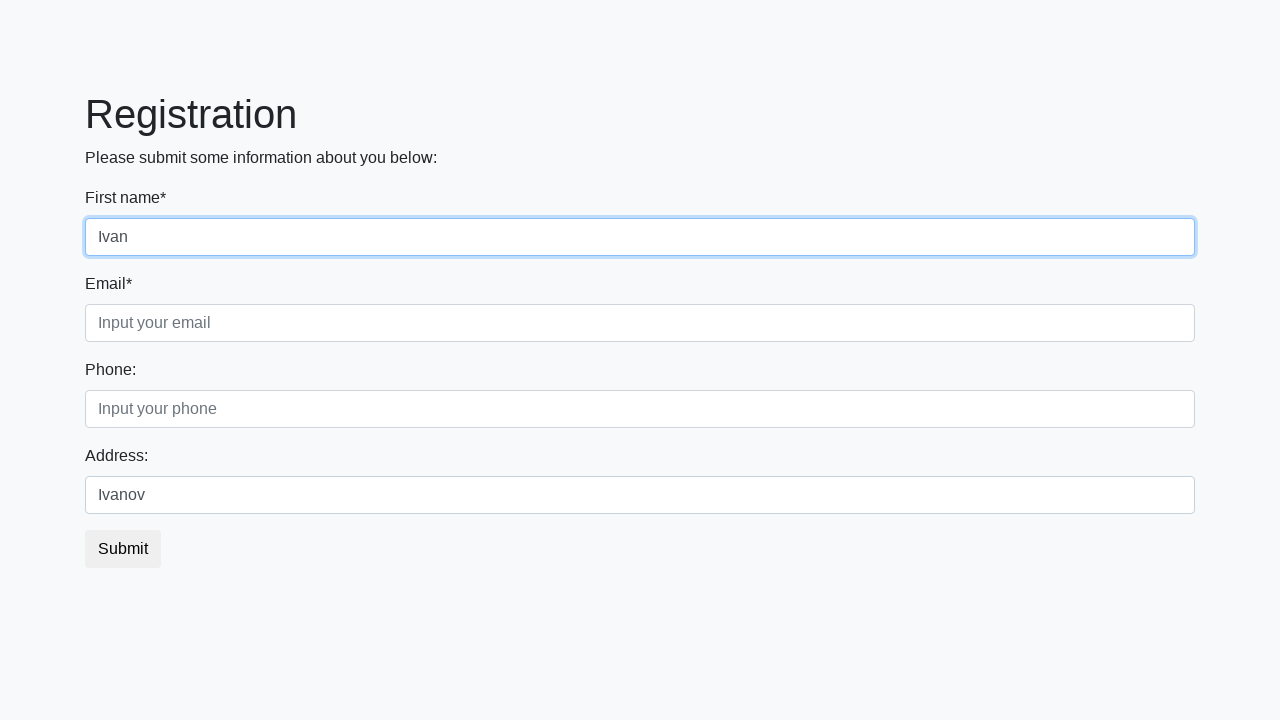

Filled email field with 'ivanov@gmail.com' on .form-control.third
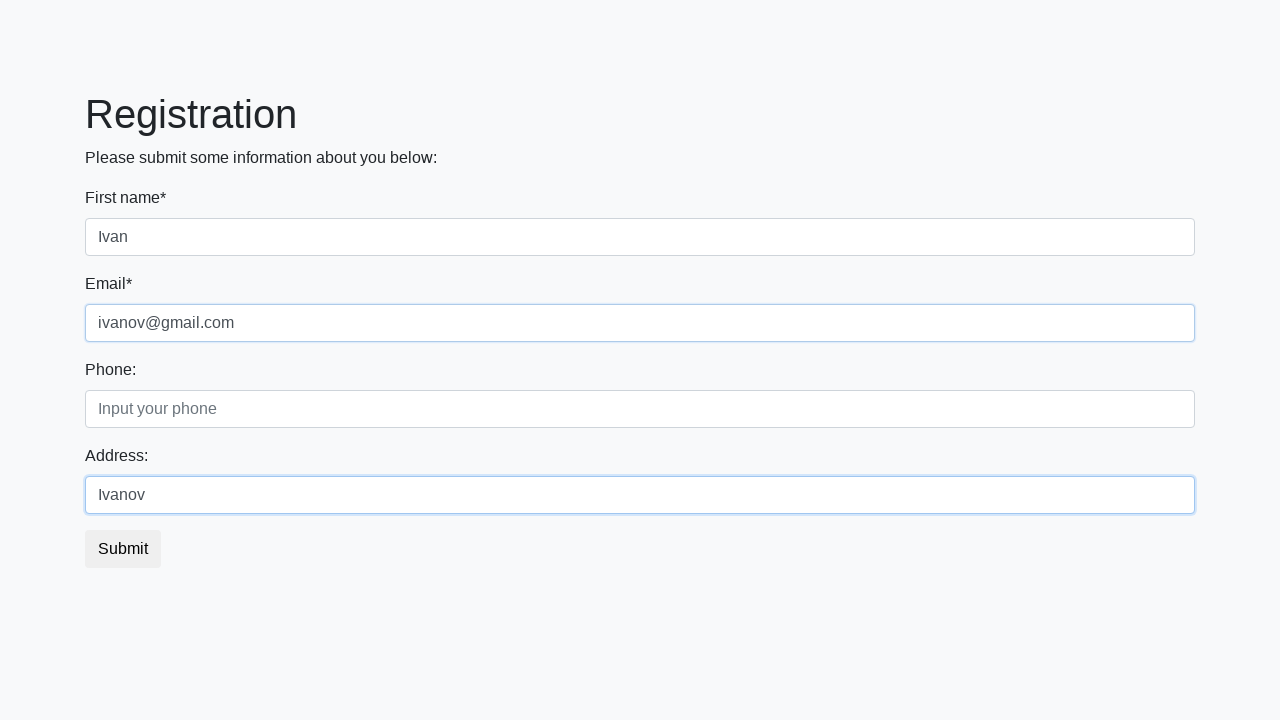

Clicked submit button at (123, 549) on button.btn
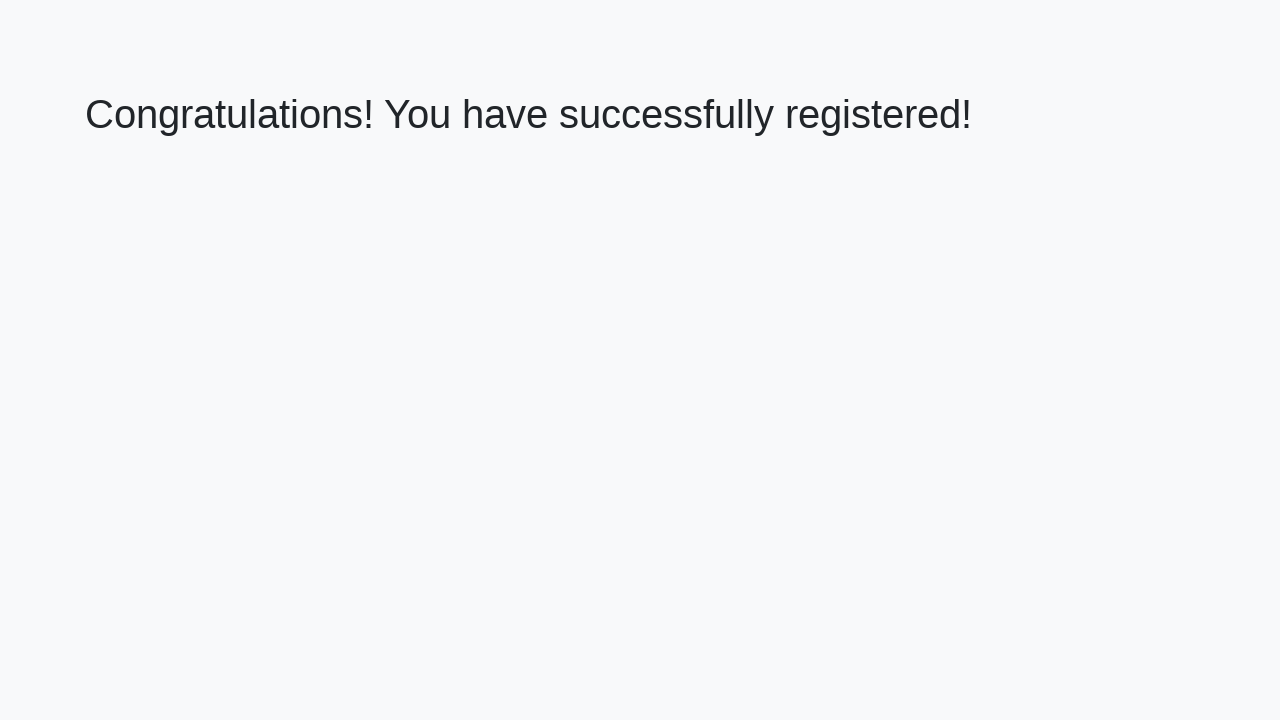

Success message heading loaded
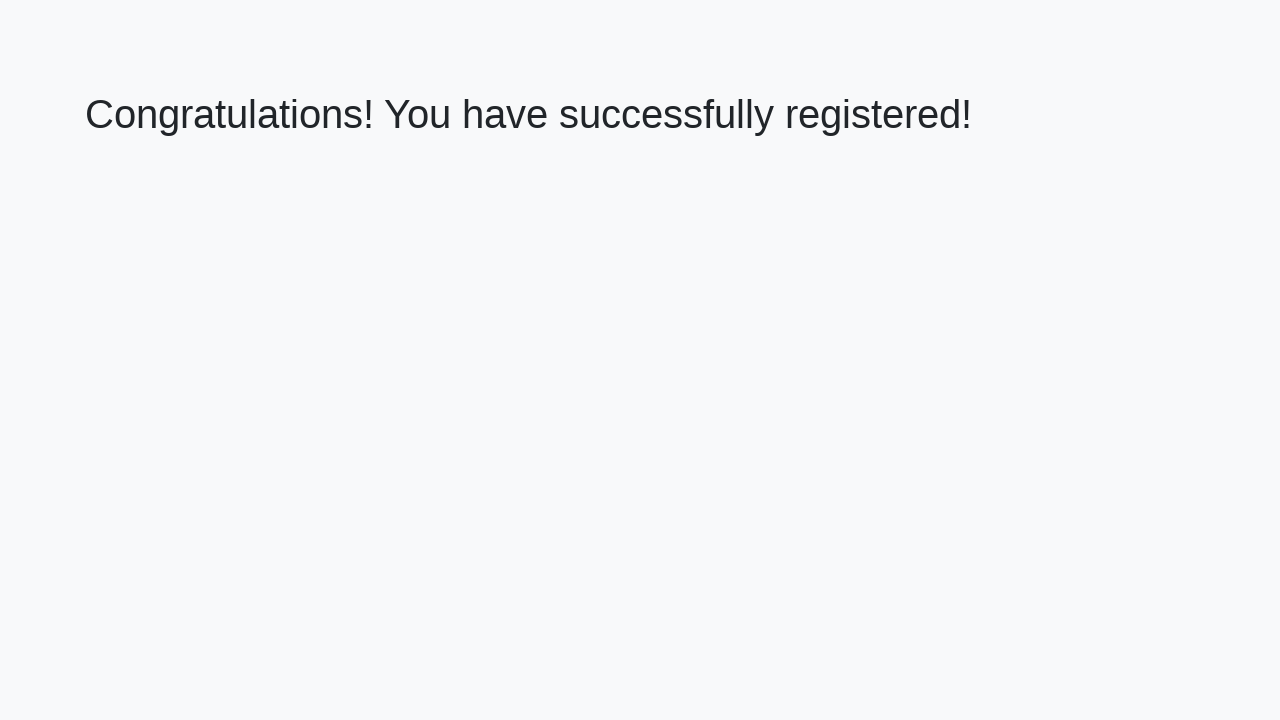

Retrieved success message text: 'Congratulations! You have successfully registered!'
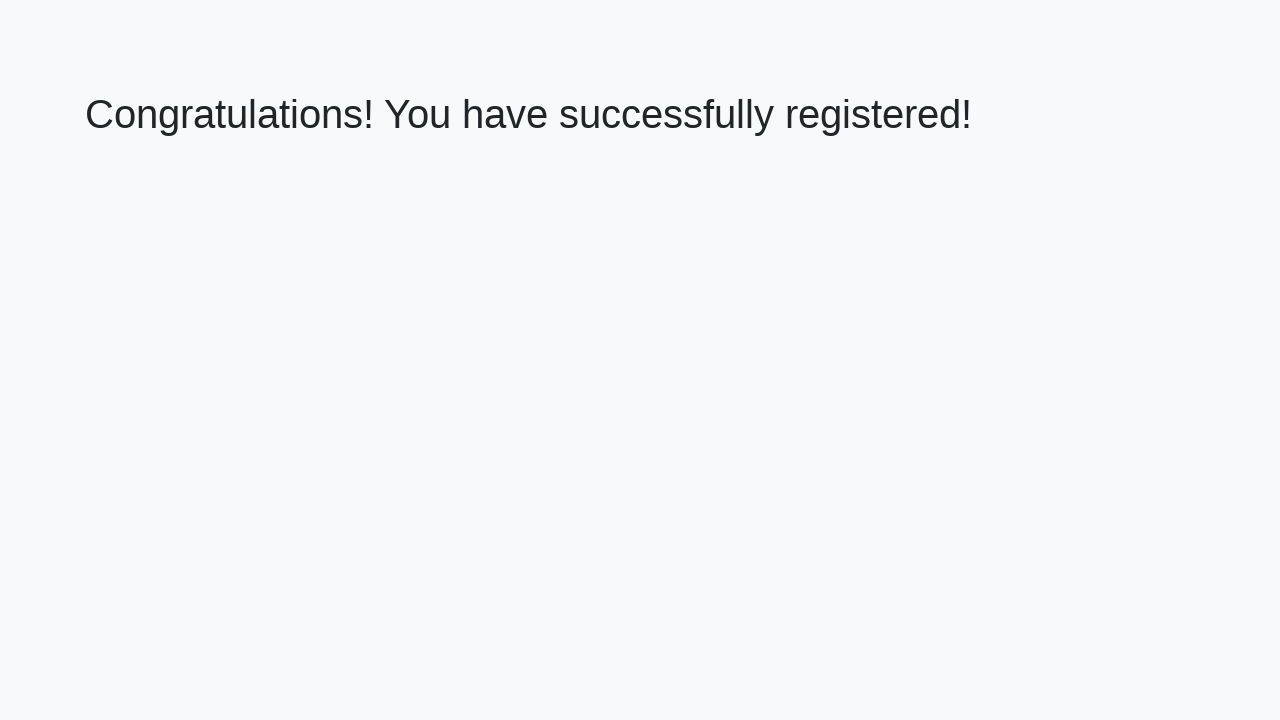

Verified success message matches expected text
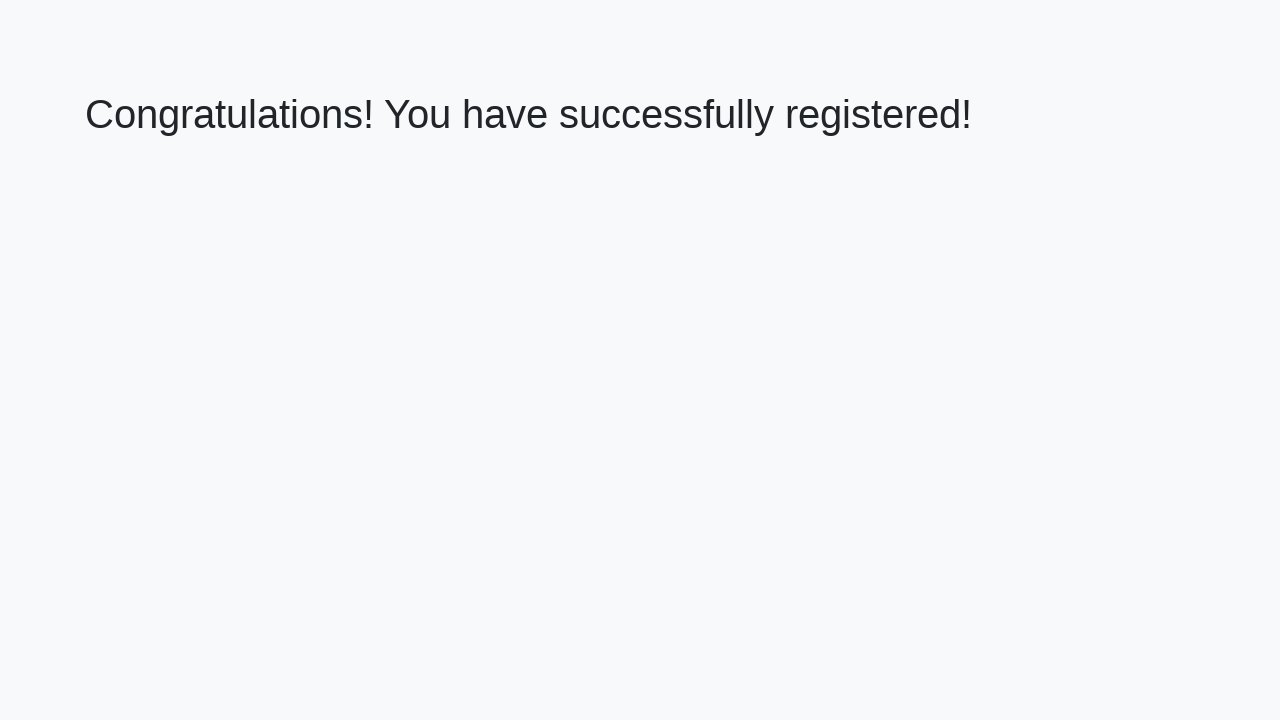

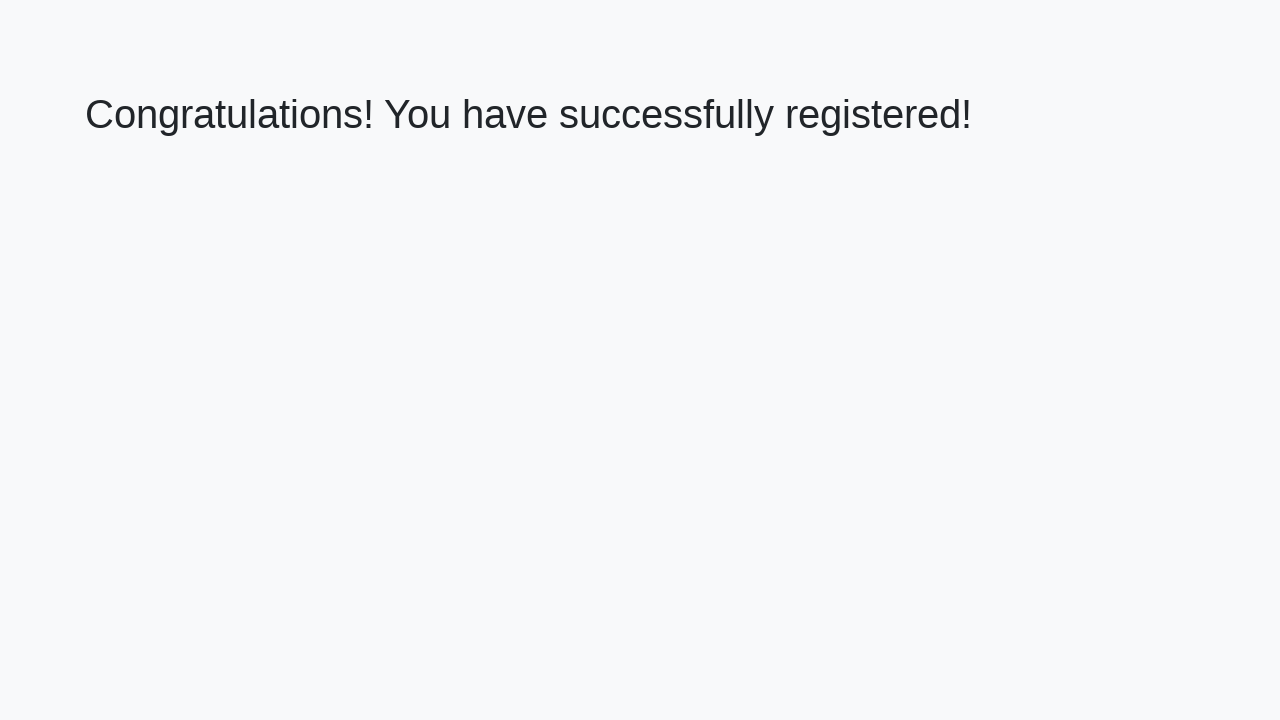